Tests marking all todo items as completed using the toggle all checkbox

Starting URL: https://demo.playwright.dev/todomvc

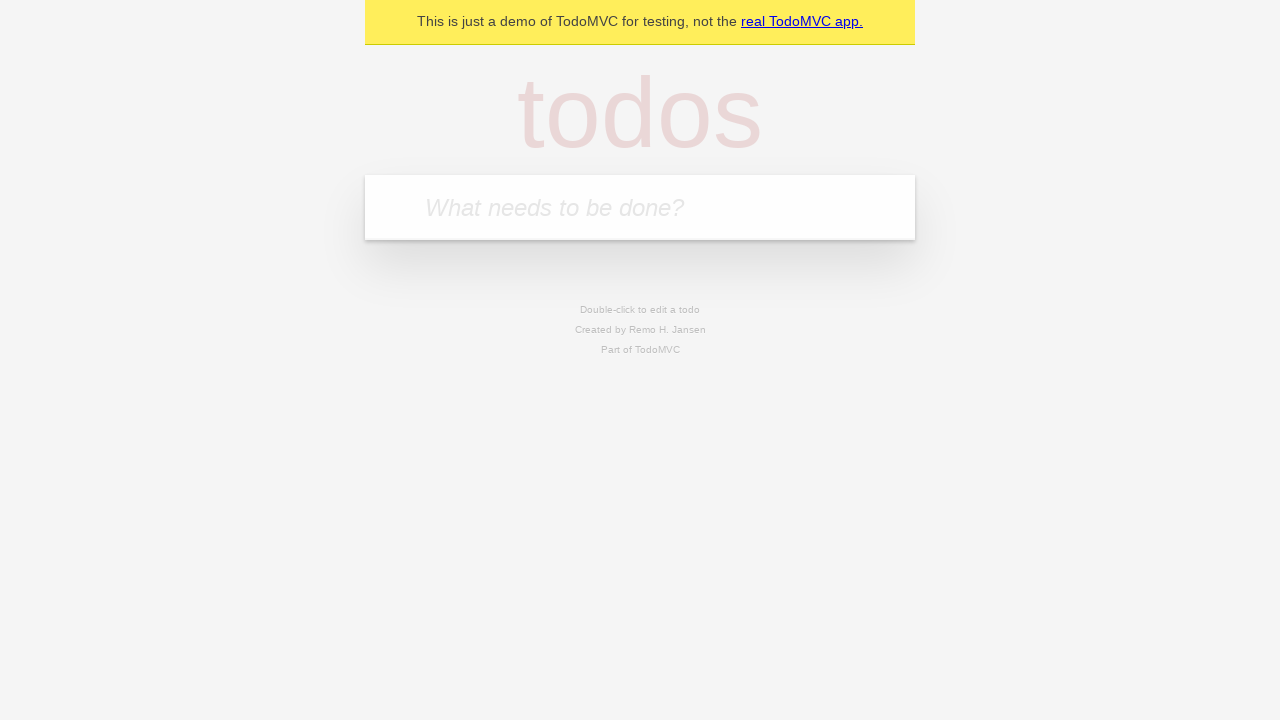

Filled todo input with 'watch monty python' on internal:attr=[placeholder="What needs to be done?"i]
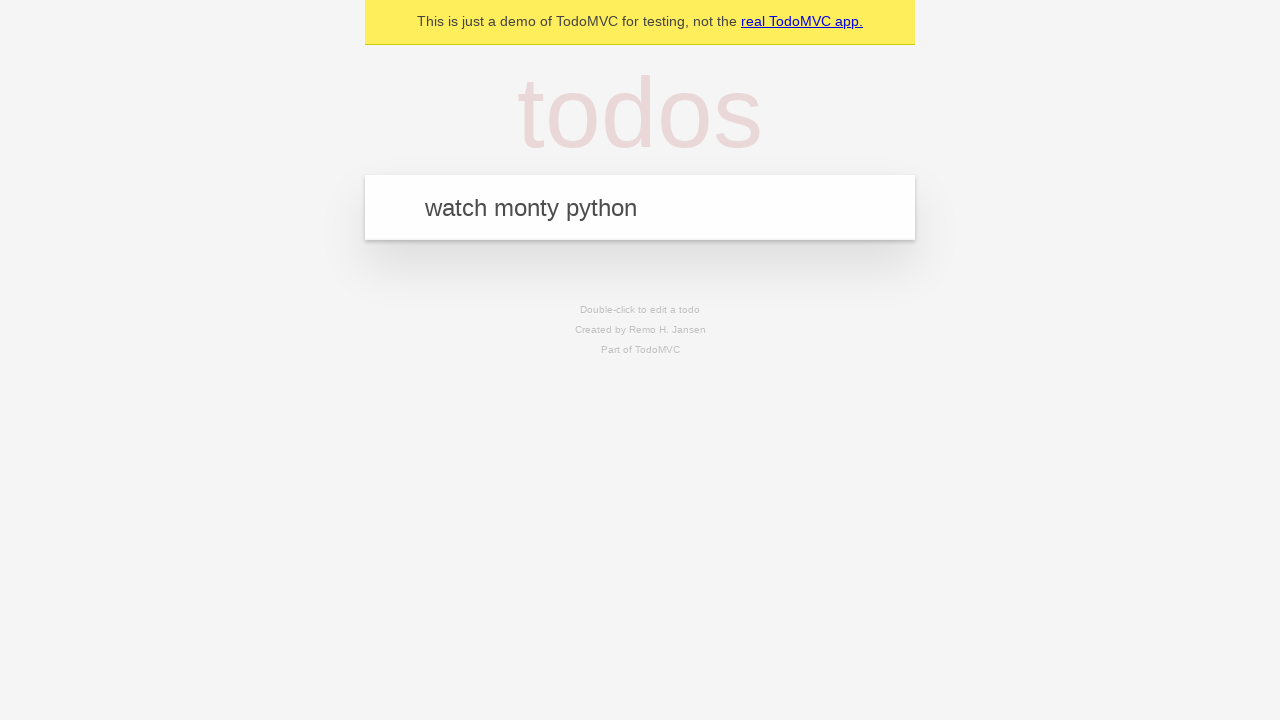

Pressed Enter to add todo 'watch monty python' on internal:attr=[placeholder="What needs to be done?"i]
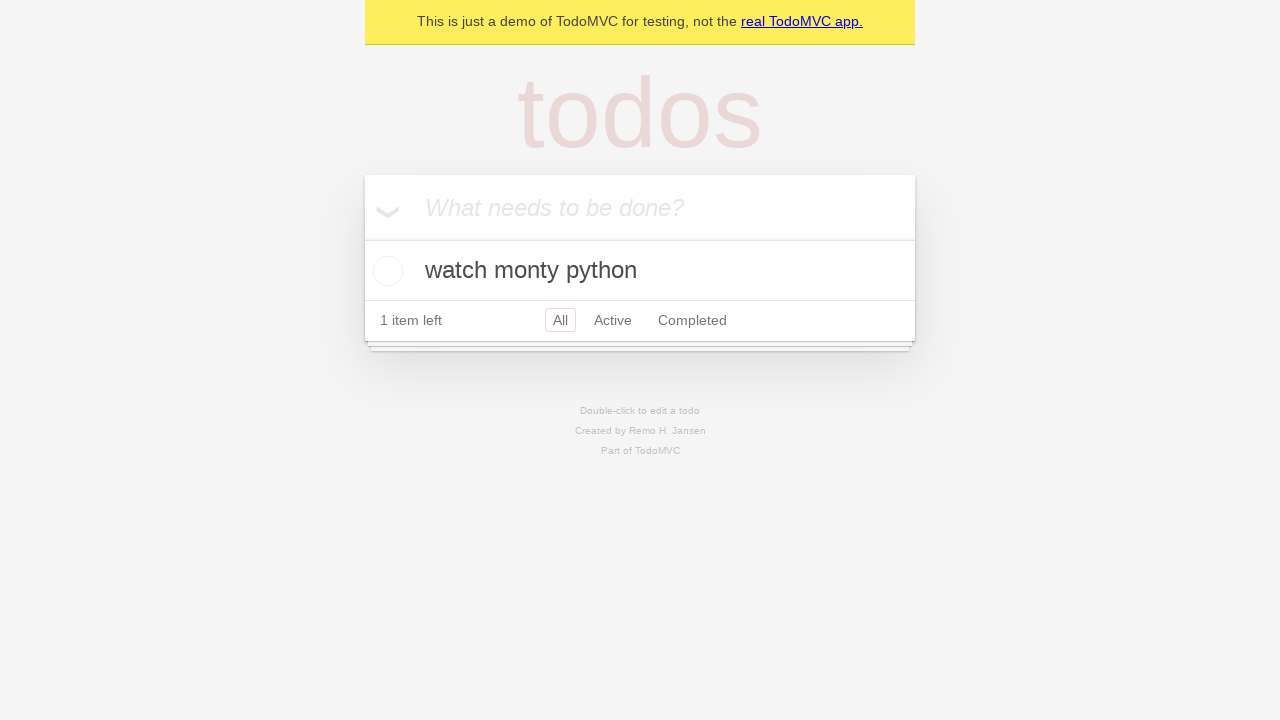

Filled todo input with 'feed the cat' on internal:attr=[placeholder="What needs to be done?"i]
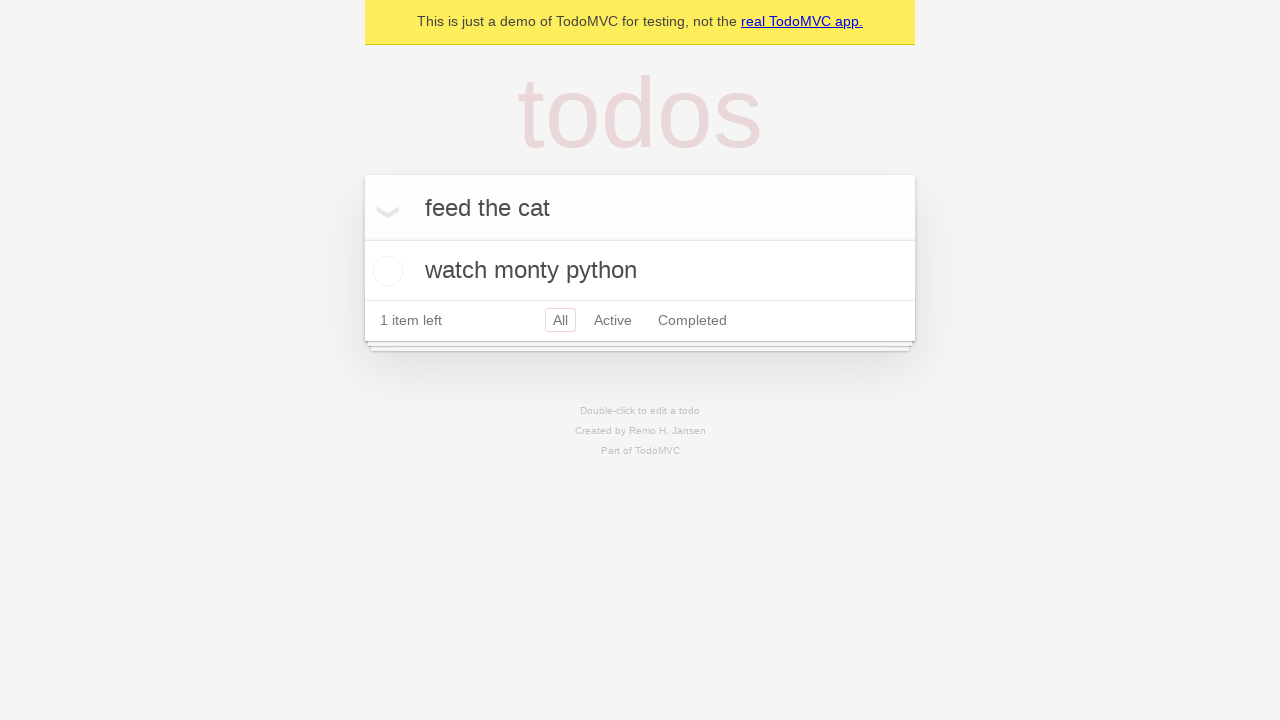

Pressed Enter to add todo 'feed the cat' on internal:attr=[placeholder="What needs to be done?"i]
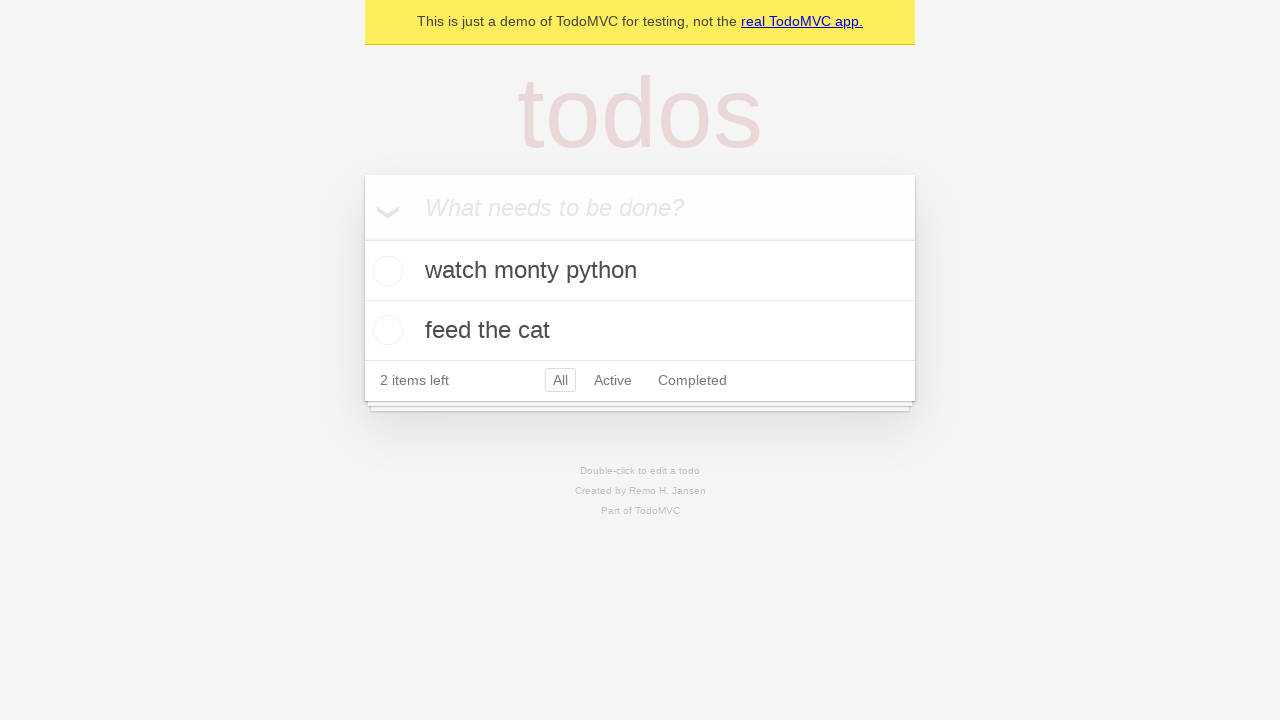

Filled todo input with 'book a doctors appointment' on internal:attr=[placeholder="What needs to be done?"i]
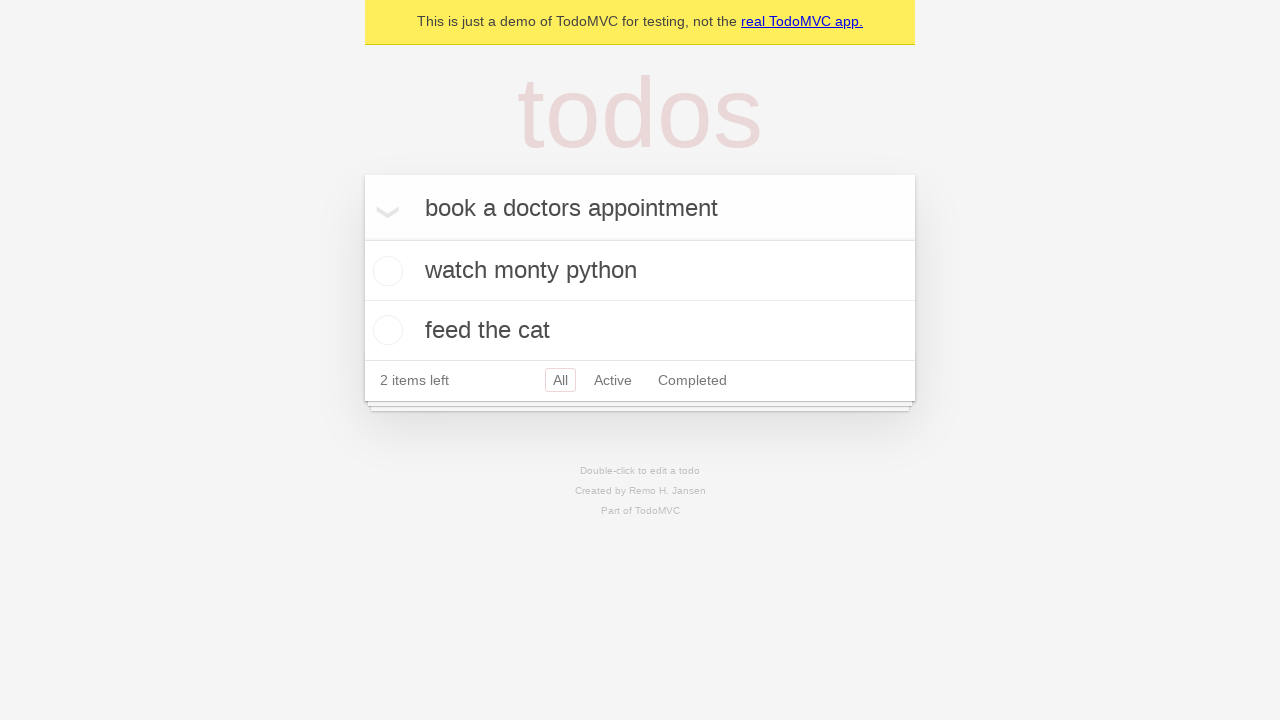

Pressed Enter to add todo 'book a doctors appointment' on internal:attr=[placeholder="What needs to be done?"i]
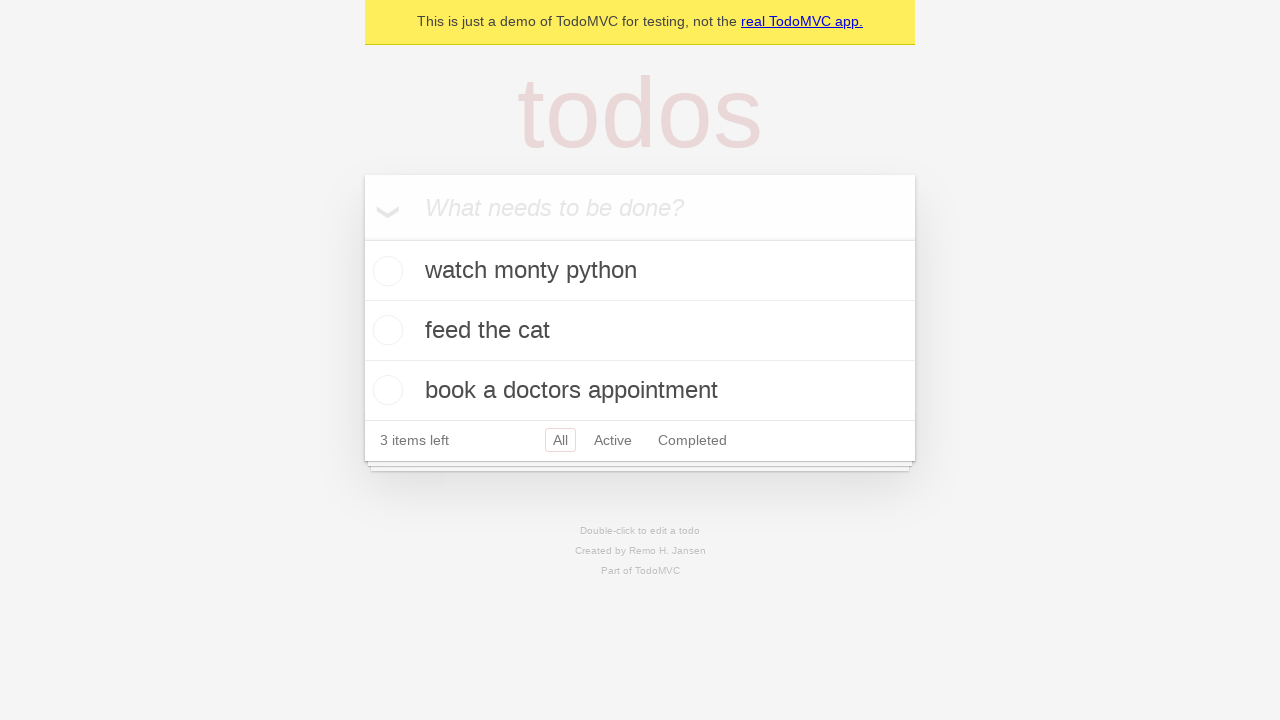

Clicked 'Mark all as complete' checkbox at (362, 238) on internal:label="Mark all as complete"i
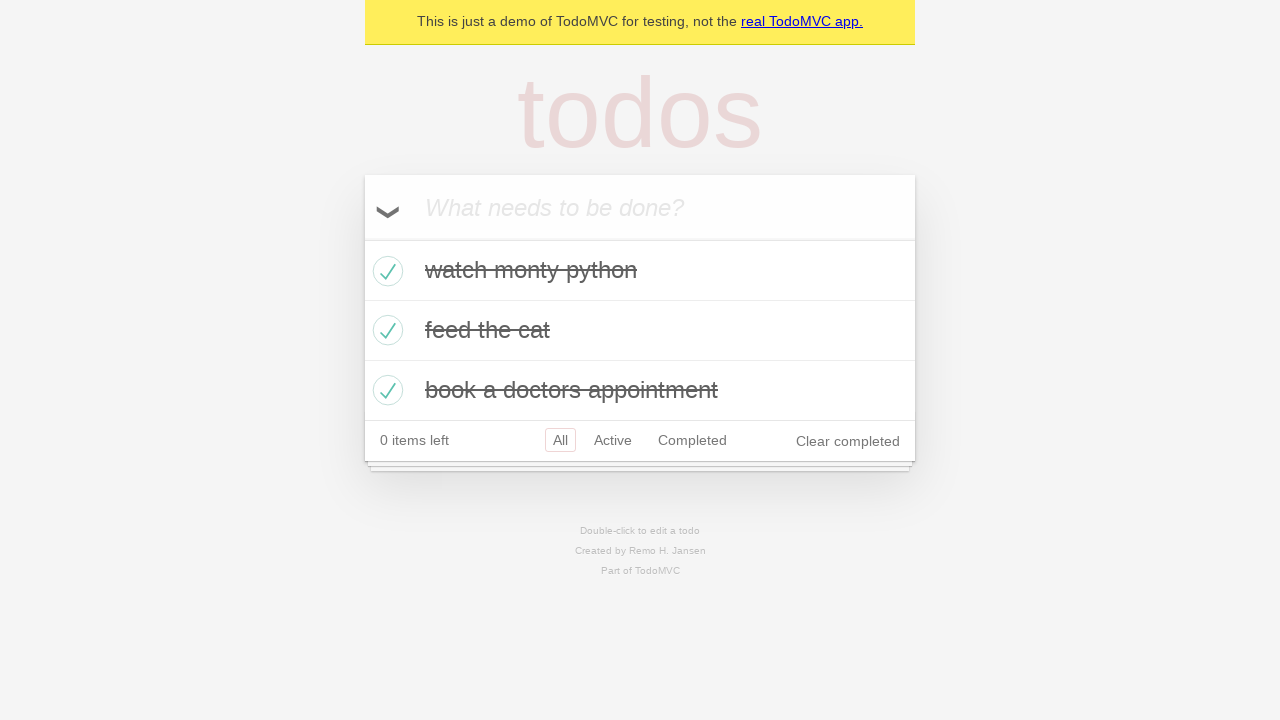

All todo items marked as completed
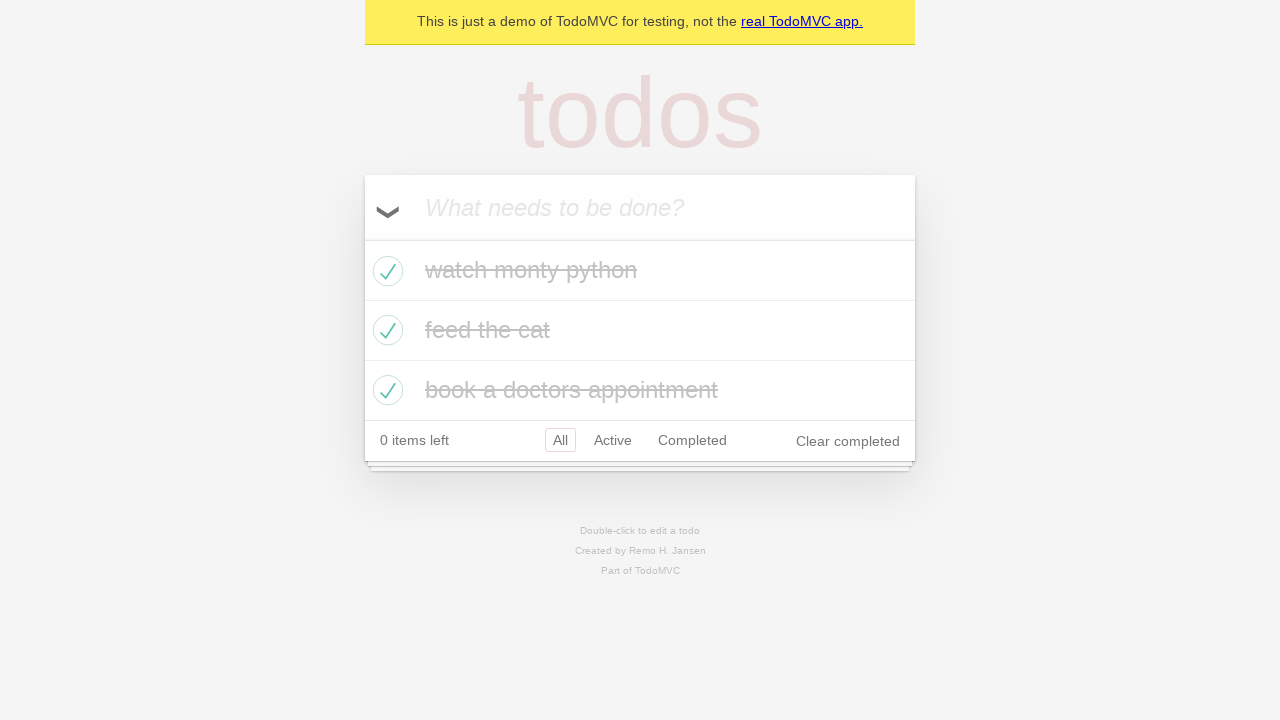

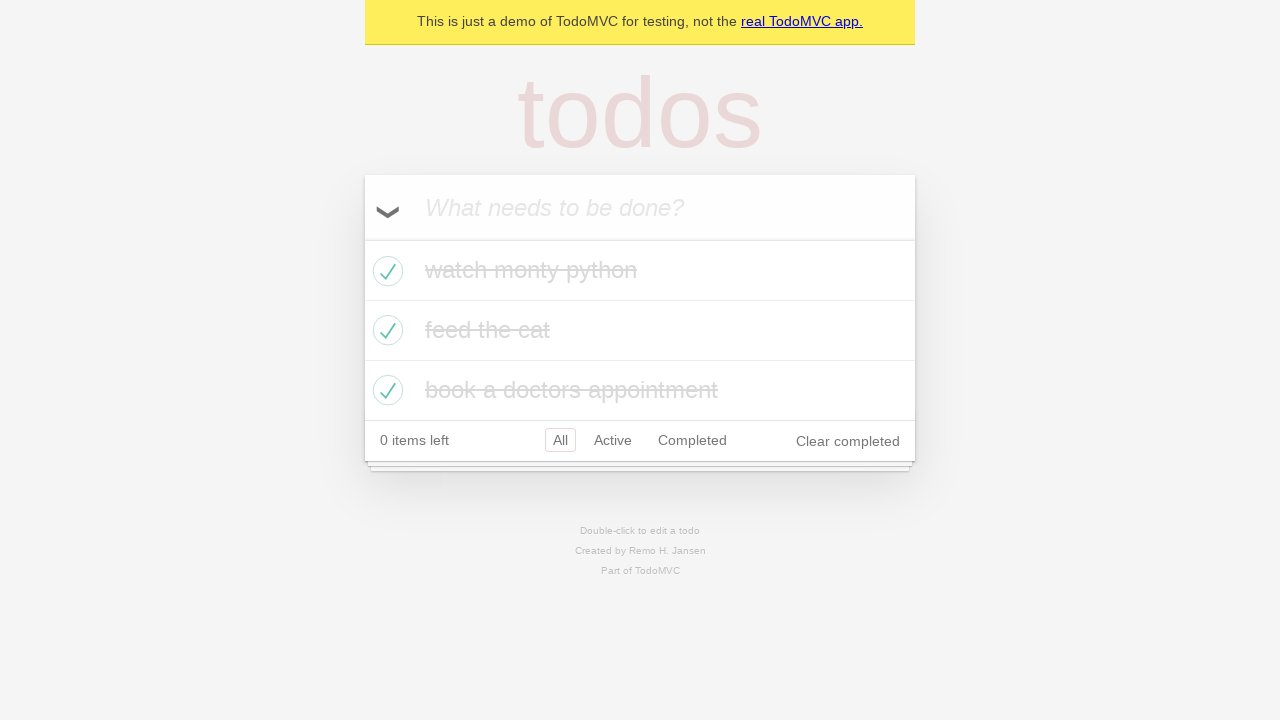